Tests the MathJS API calculator by entering "2*43(34-25)" and verifying the result equals "774"

Starting URL: https://api.mathjs.org/

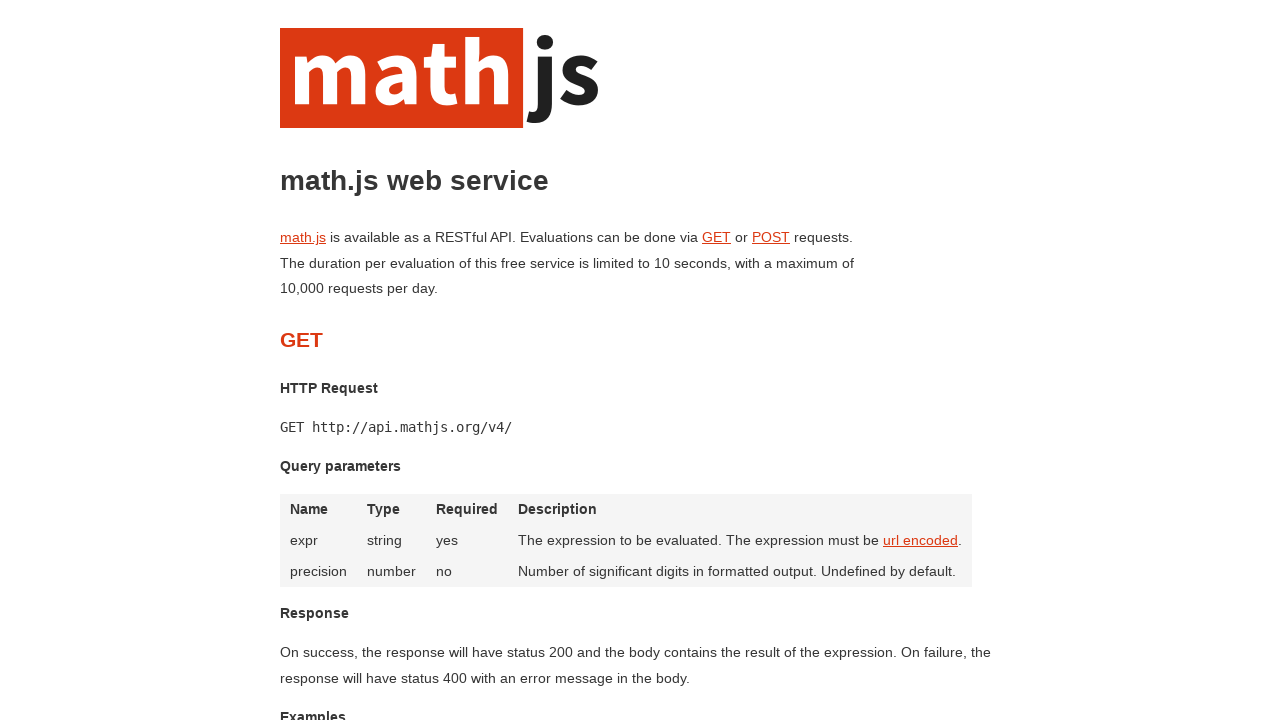

Filled math input field with expression '2*43*(34-25)' on input[type='text']
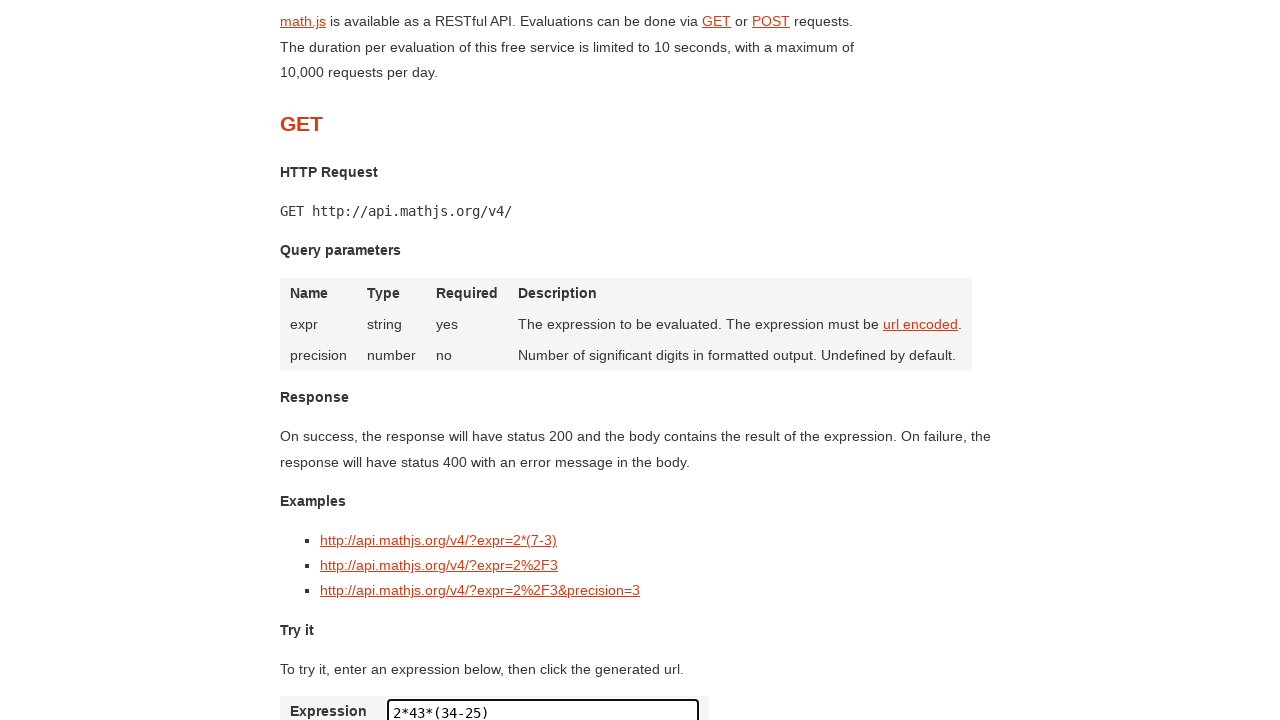

Clicked calculate link to evaluate the expression at (524, 361) on a#link
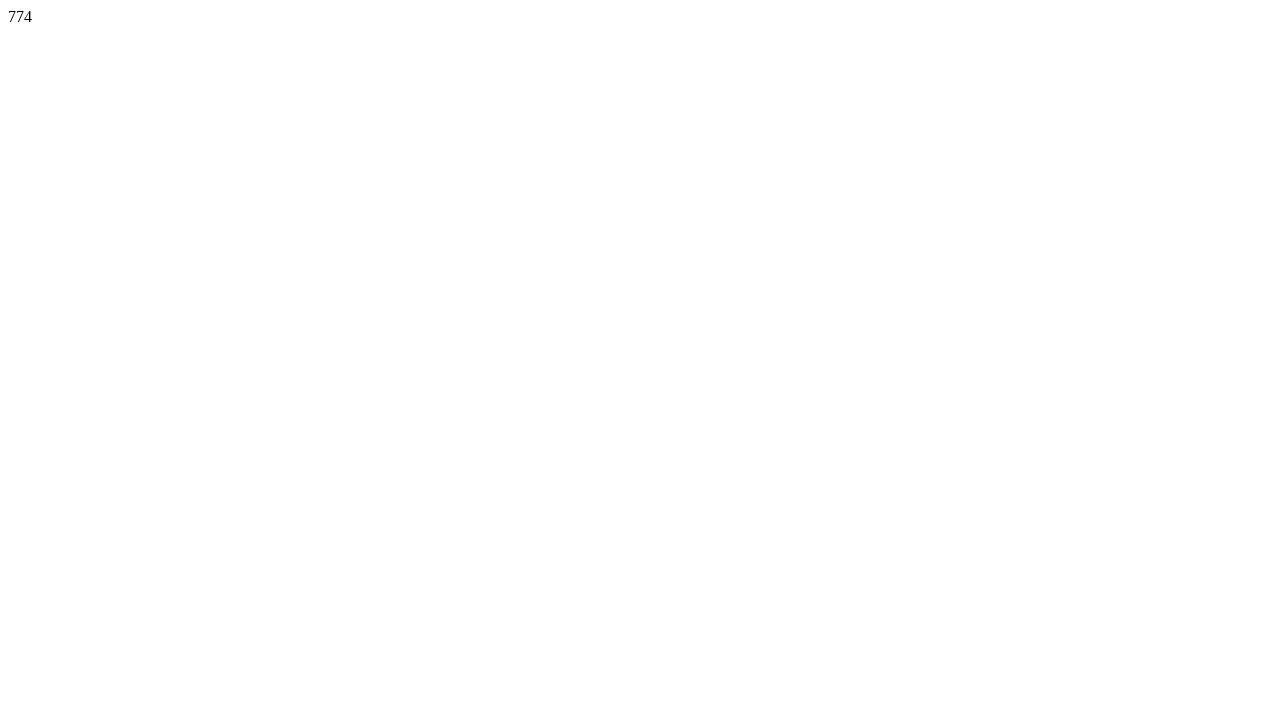

Waited 500ms for result to appear
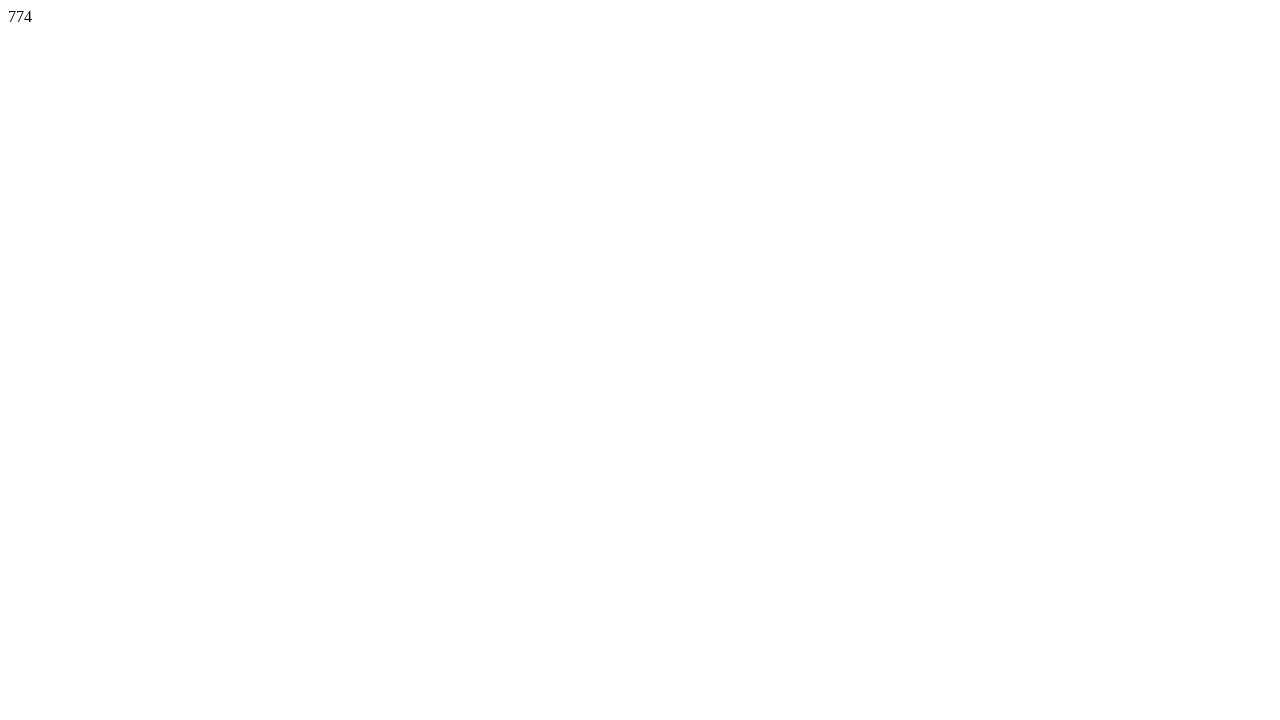

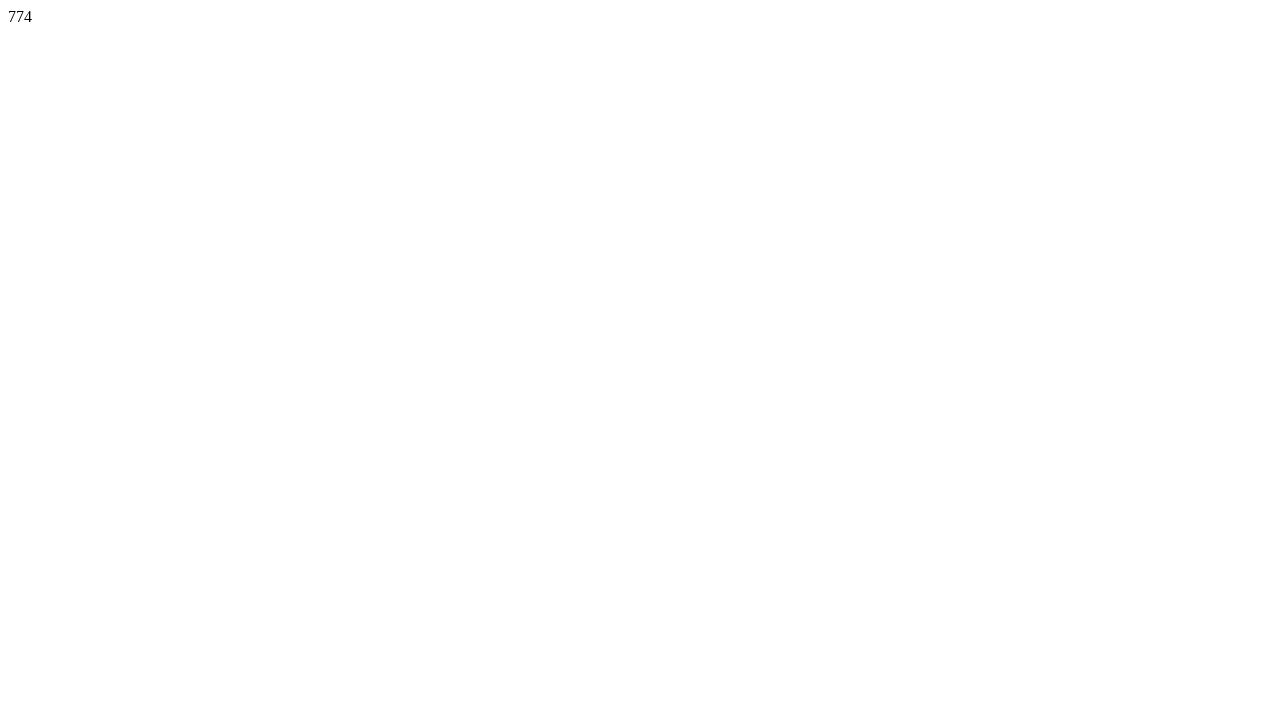